Navigates to DemoQA homepage, clicks on Elements section, opens Text Box form, fills out all fields and submits

Starting URL: https://demoqa.com/

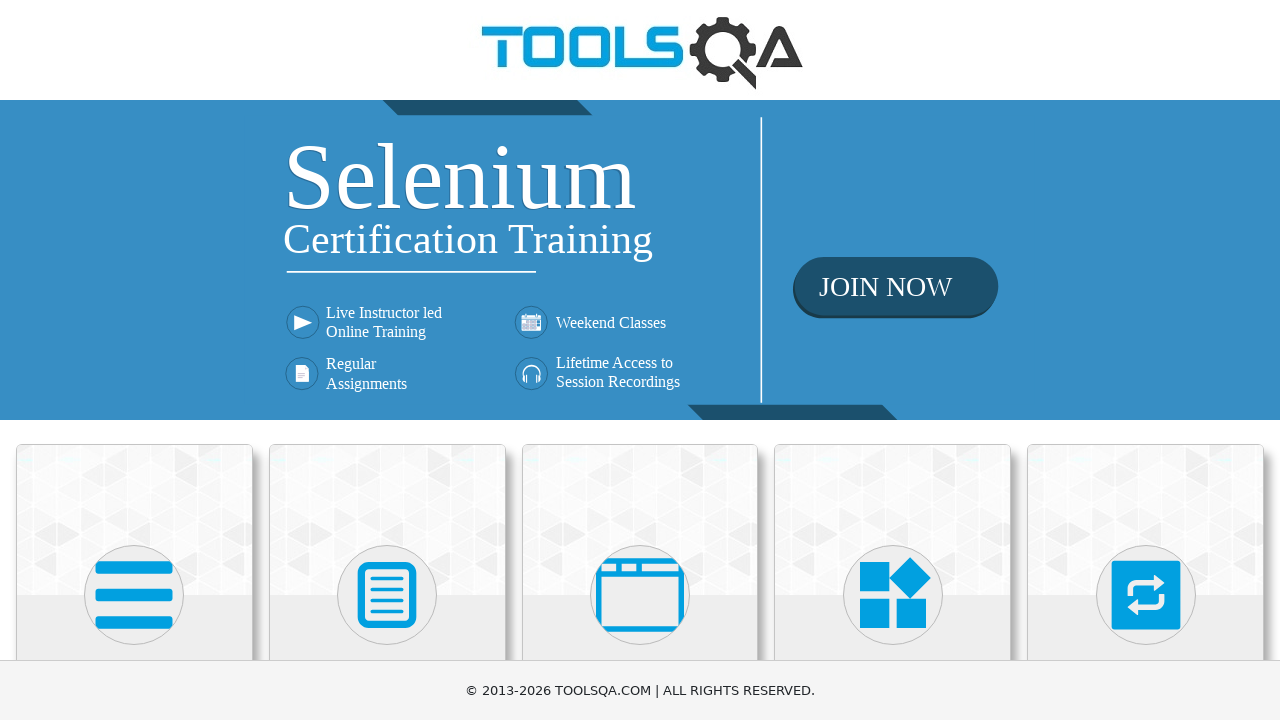

Scrolled down to view Elements card
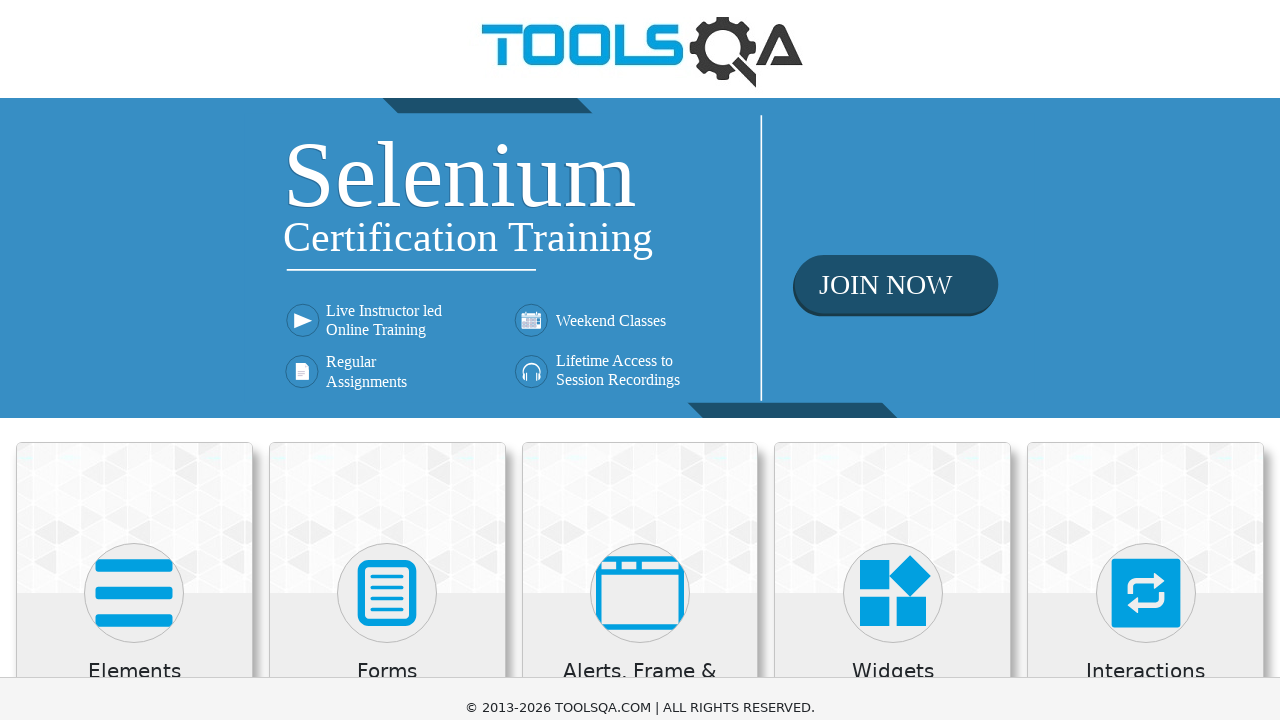

Clicked on Elements section at (134, 520) on .card:has-text('Elements')
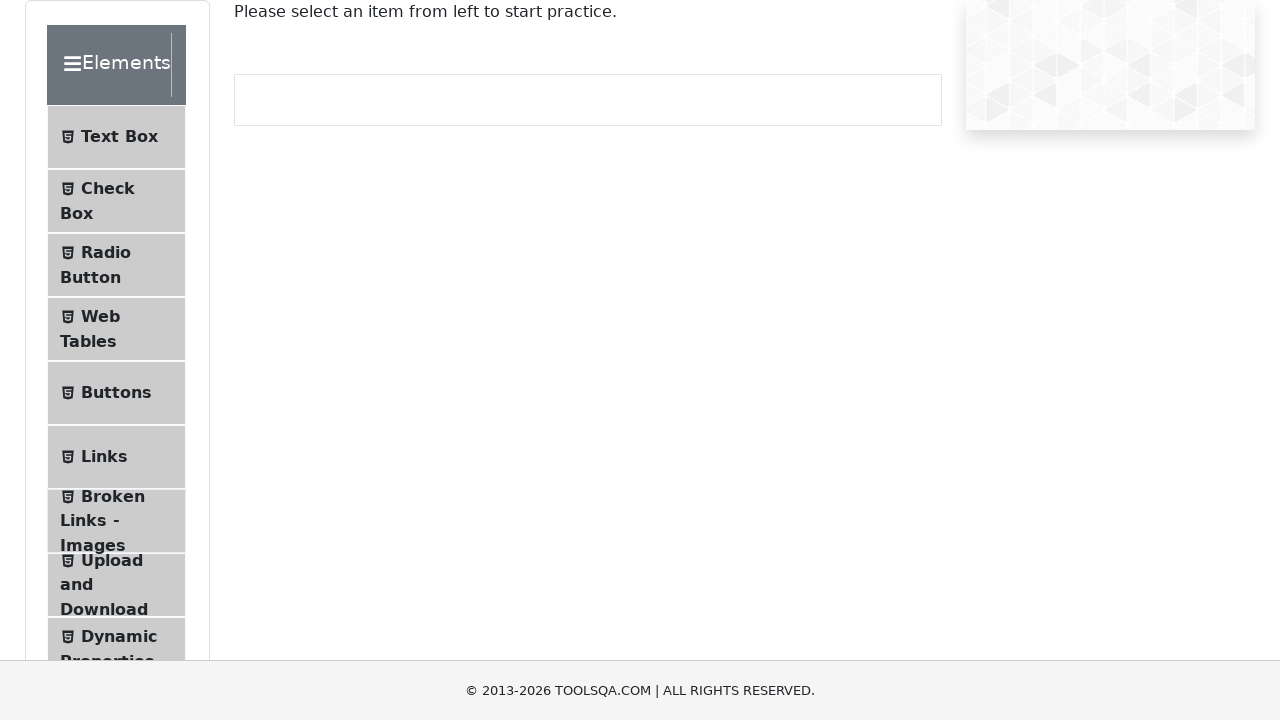

Opened Text Box form at (119, 137) on text=Text Box
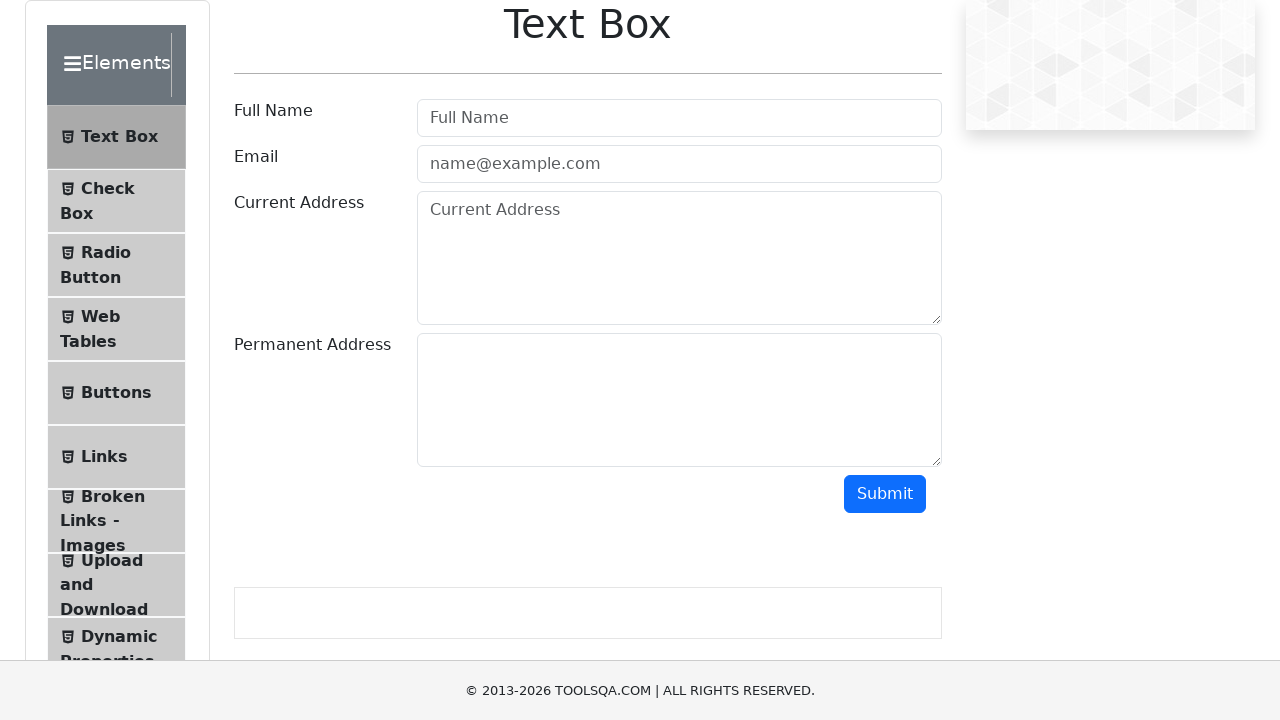

Filled Full Name field with 'Juan Cruz' on #userName
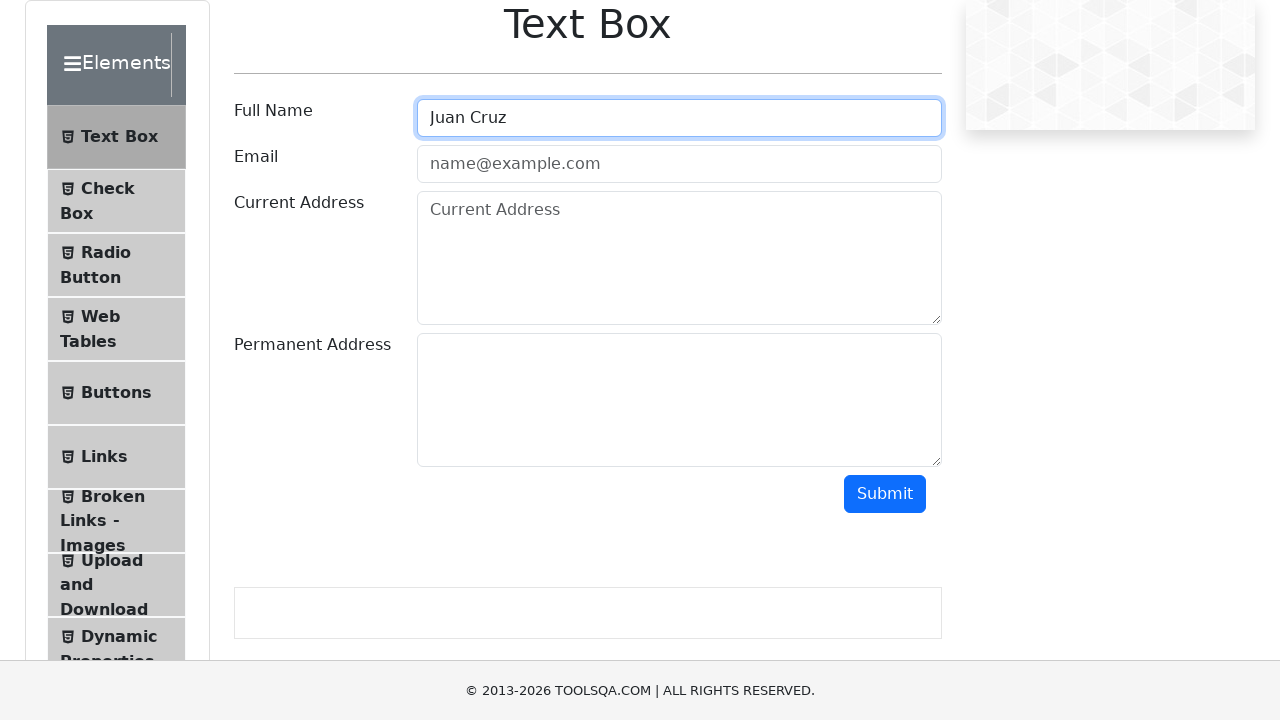

Filled Email field with 'juancmouhape@gmail.com' on #userEmail
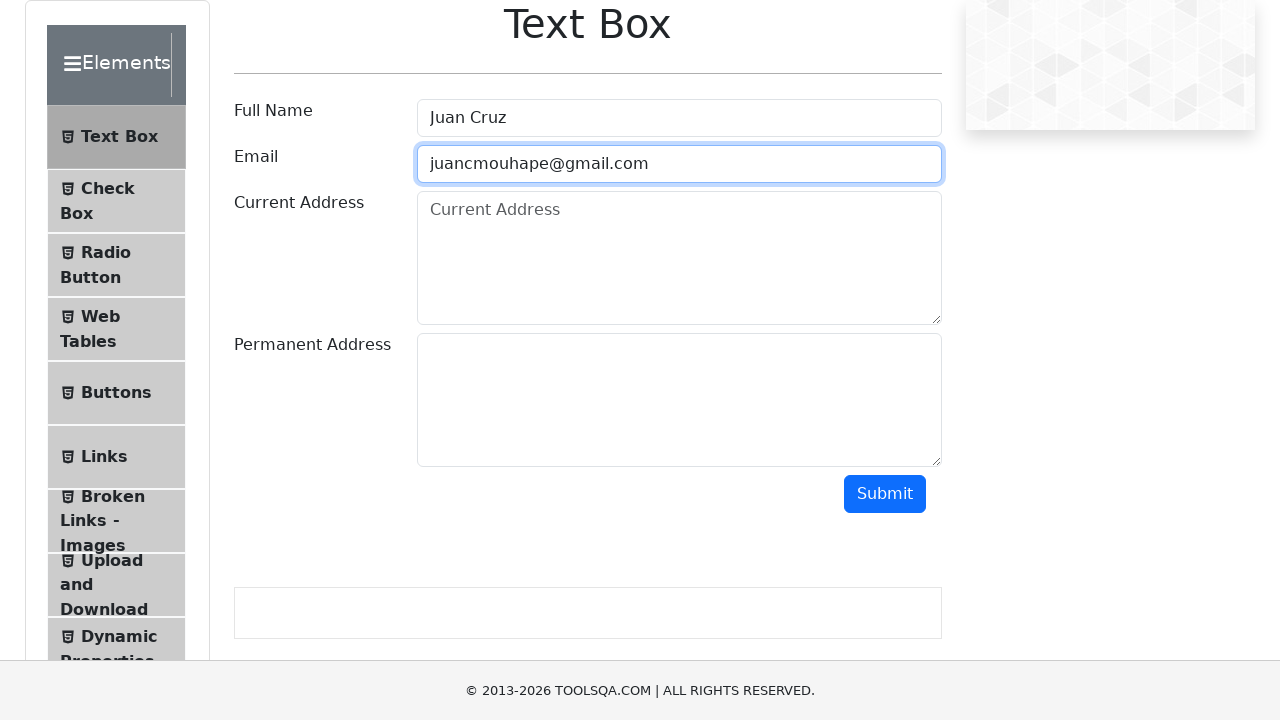

Filled Current Address field with 'direccion_uno' on #currentAddress
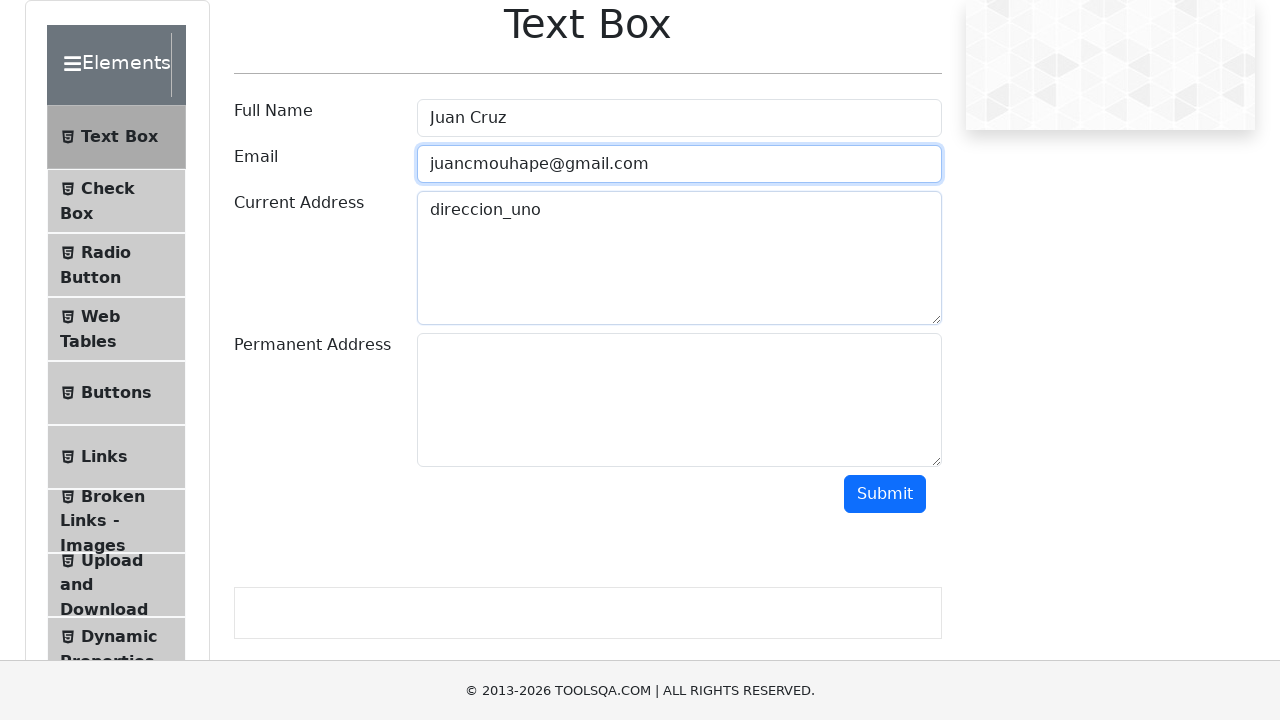

Filled Permanent Address field with 'direccion_dos' on #permanentAddress
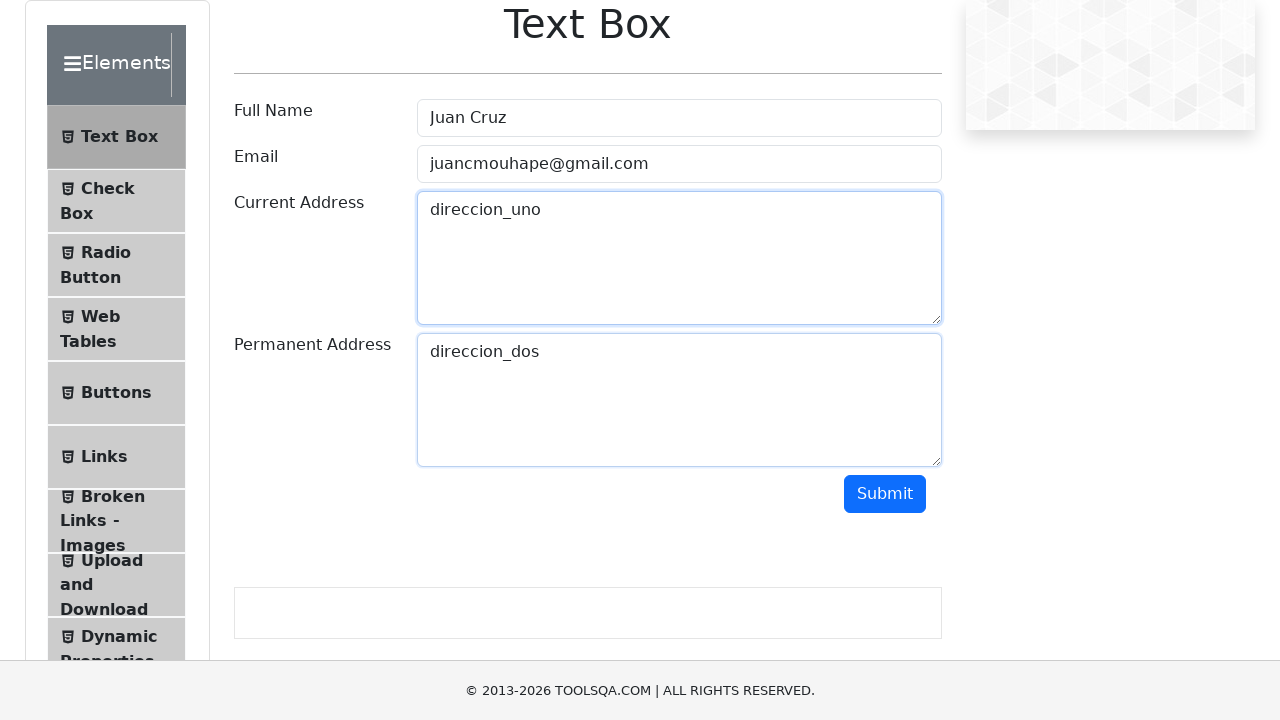

Scrolled down to view submit button
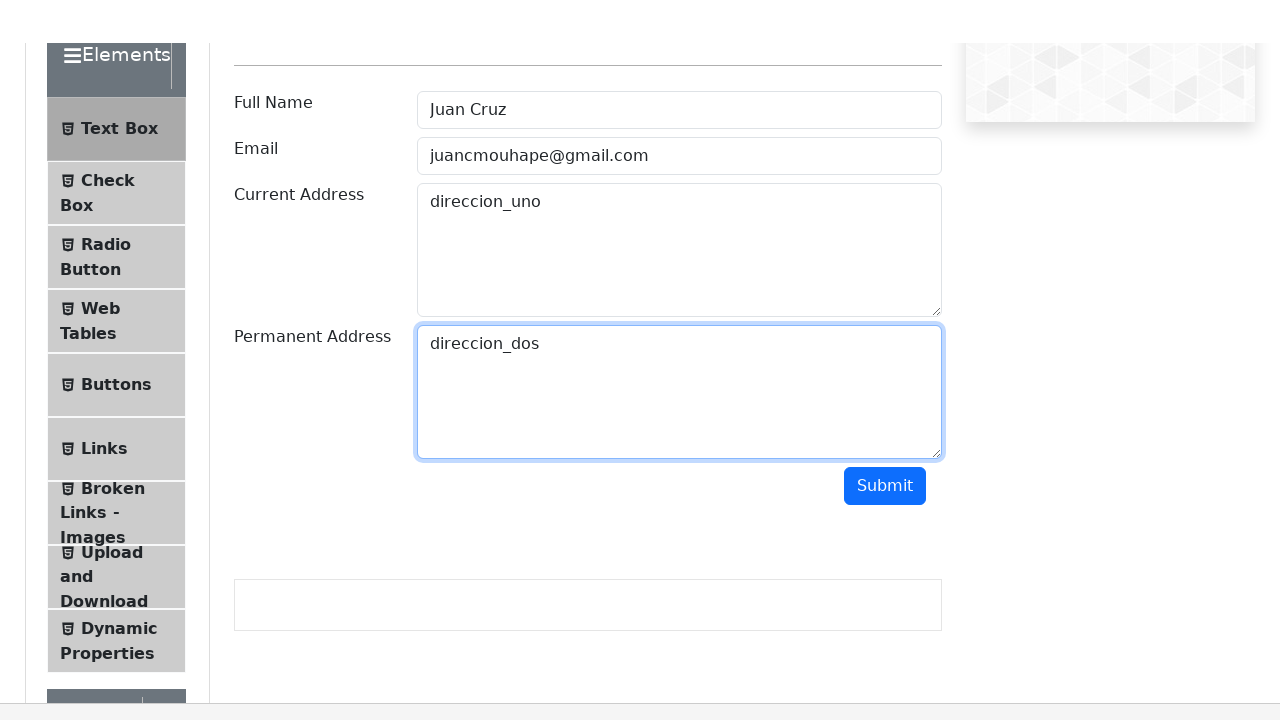

Clicked Submit button to submit the form at (885, 378) on #submit
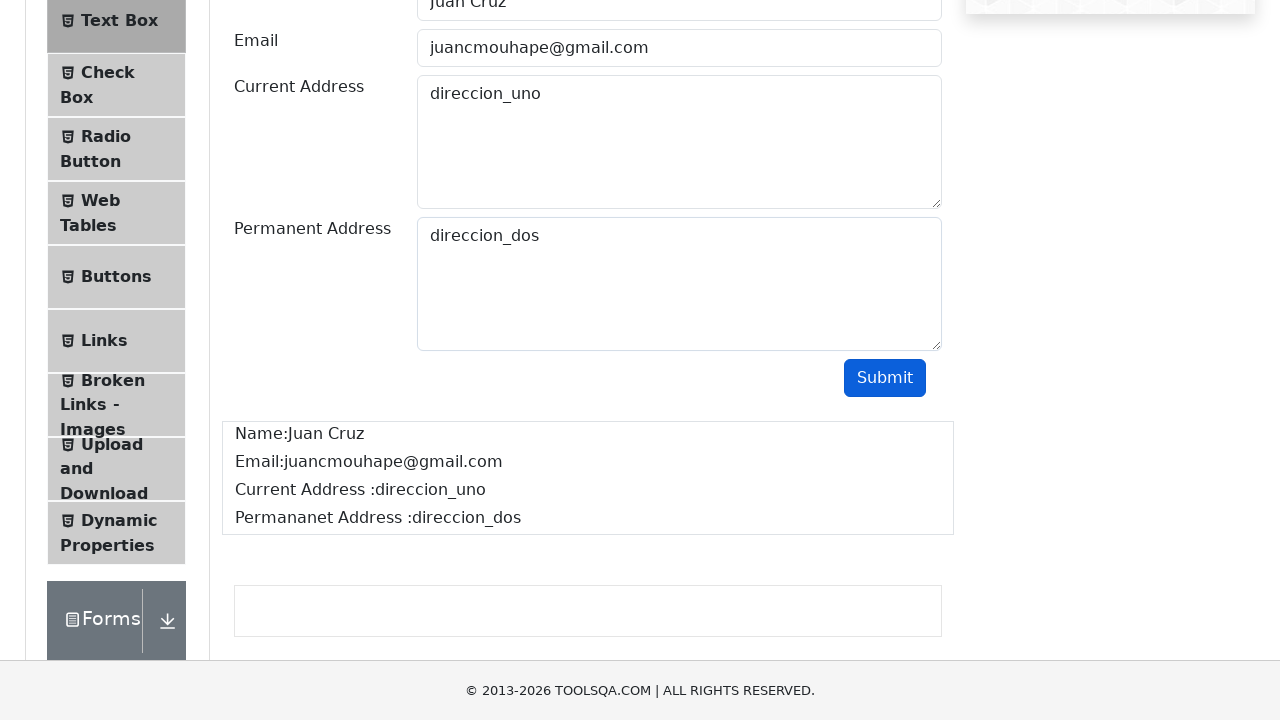

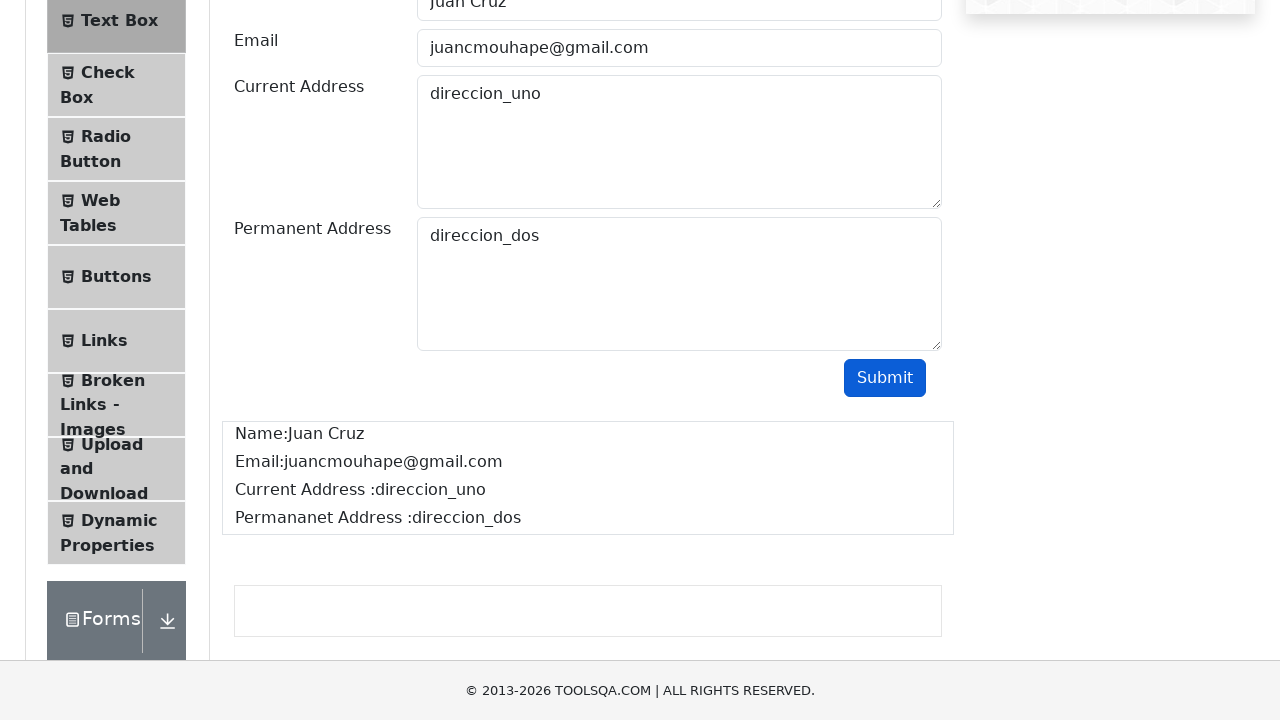